Tests prompt alert dialog functionality by clicking the prompt button, accepting the dialog with a name input, and verifying the resulting message displays correctly.

Starting URL: https://testautomationpractice.blogspot.com/

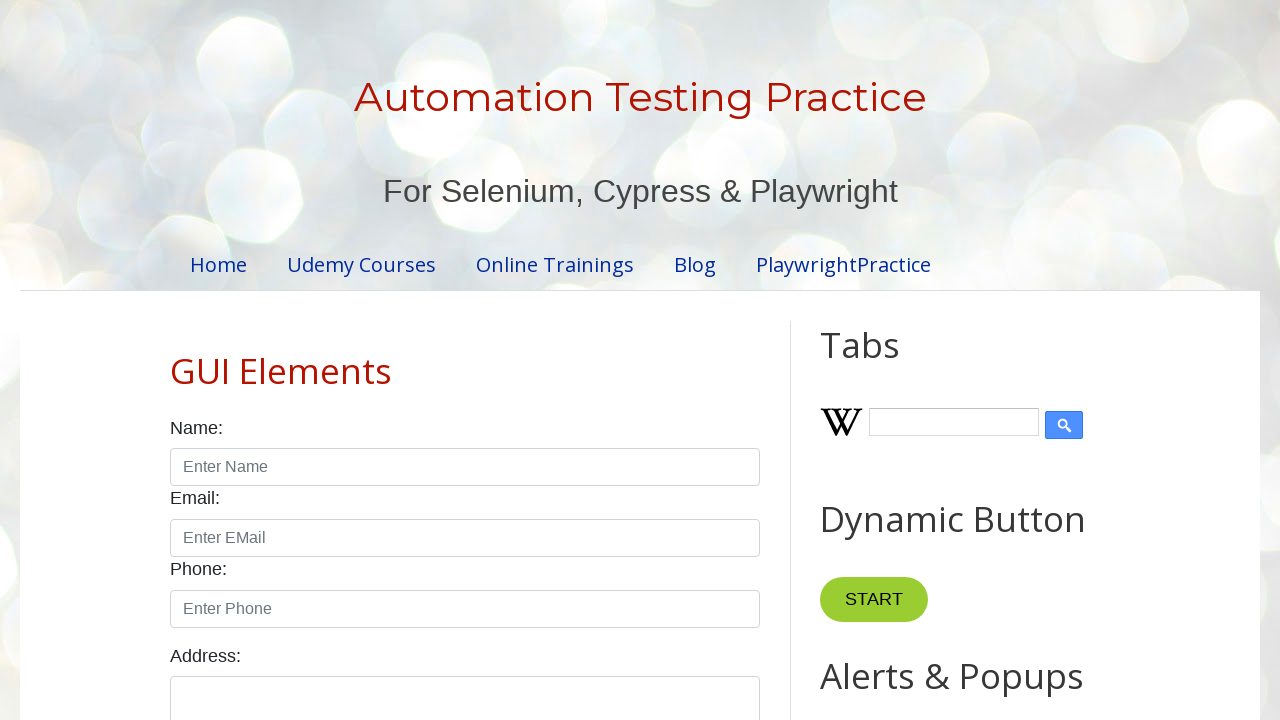

Set up dialog handler to accept prompt with name 'sakthi'
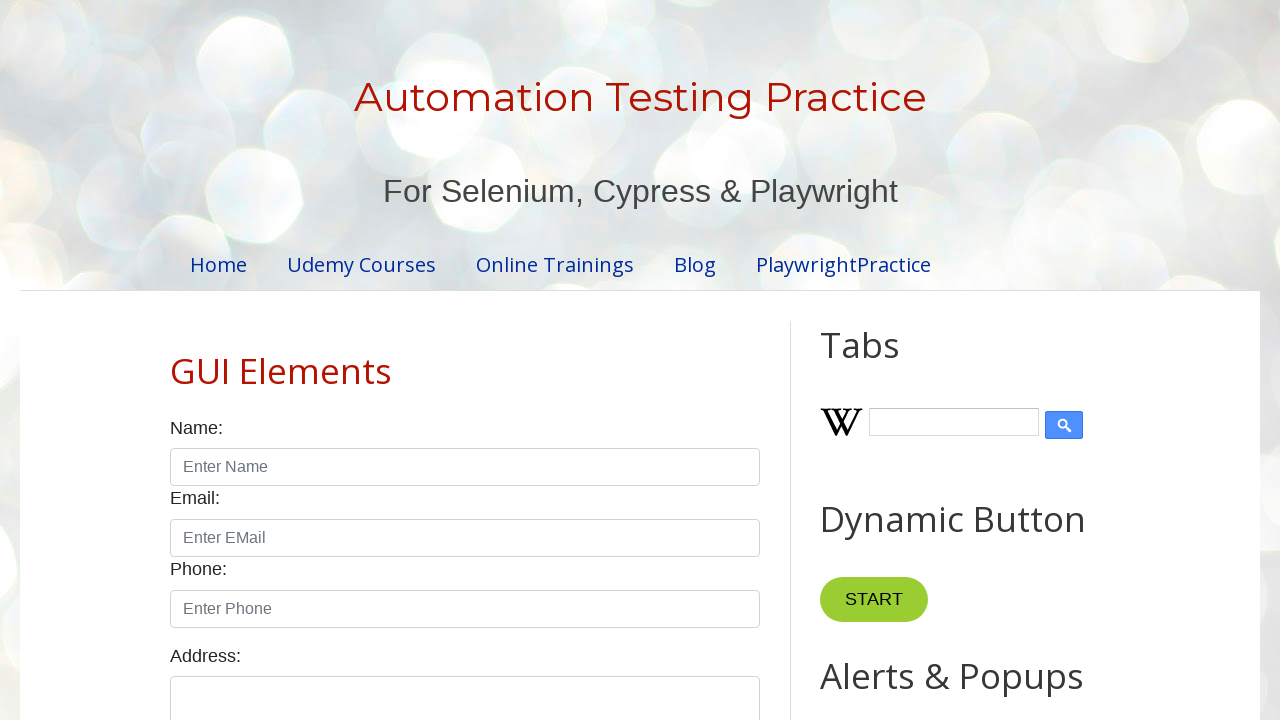

Clicked prompt button to trigger dialog at (890, 360) on xpath=//button[@id="promptBtn"]
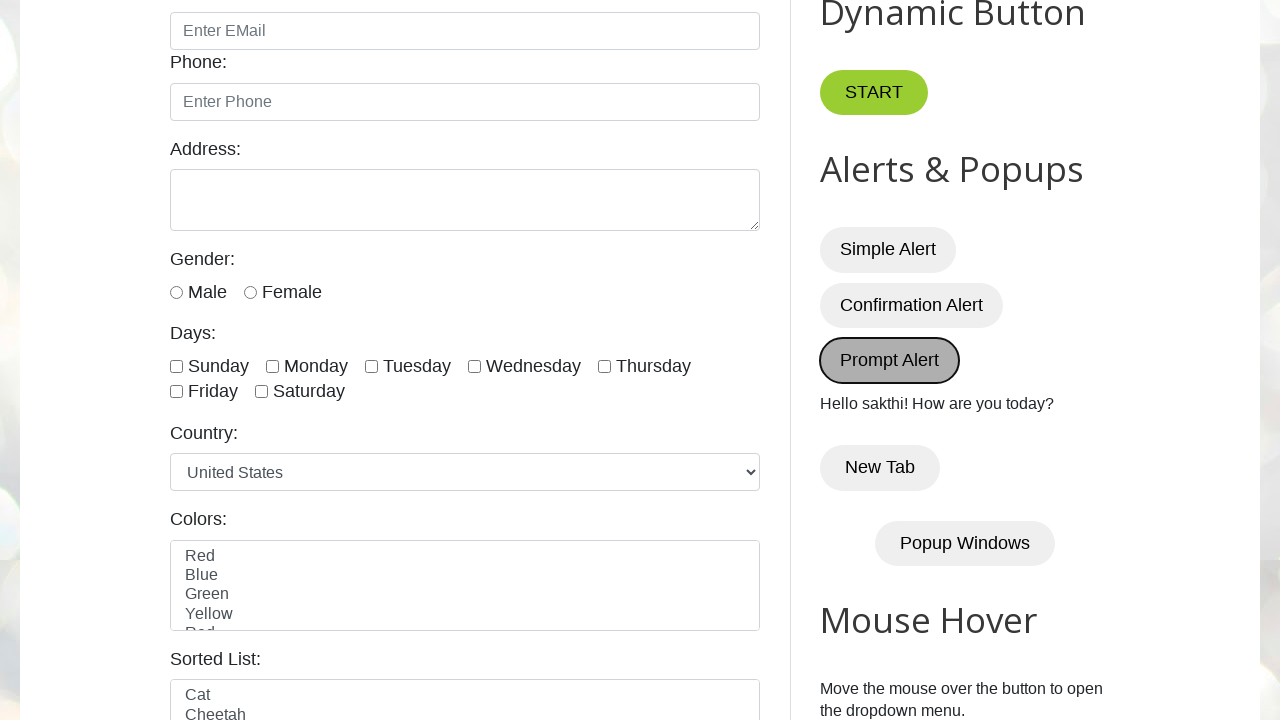

Verified result message displays 'Hello sakthi! How are you today?'
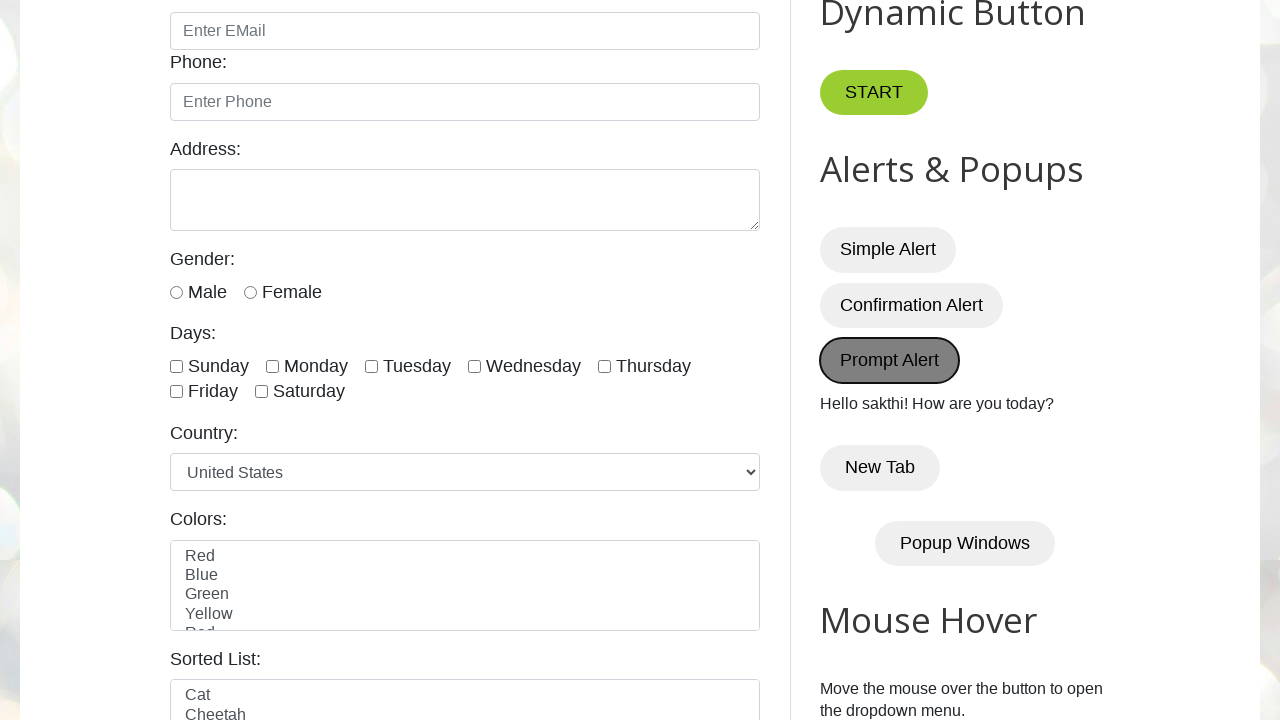

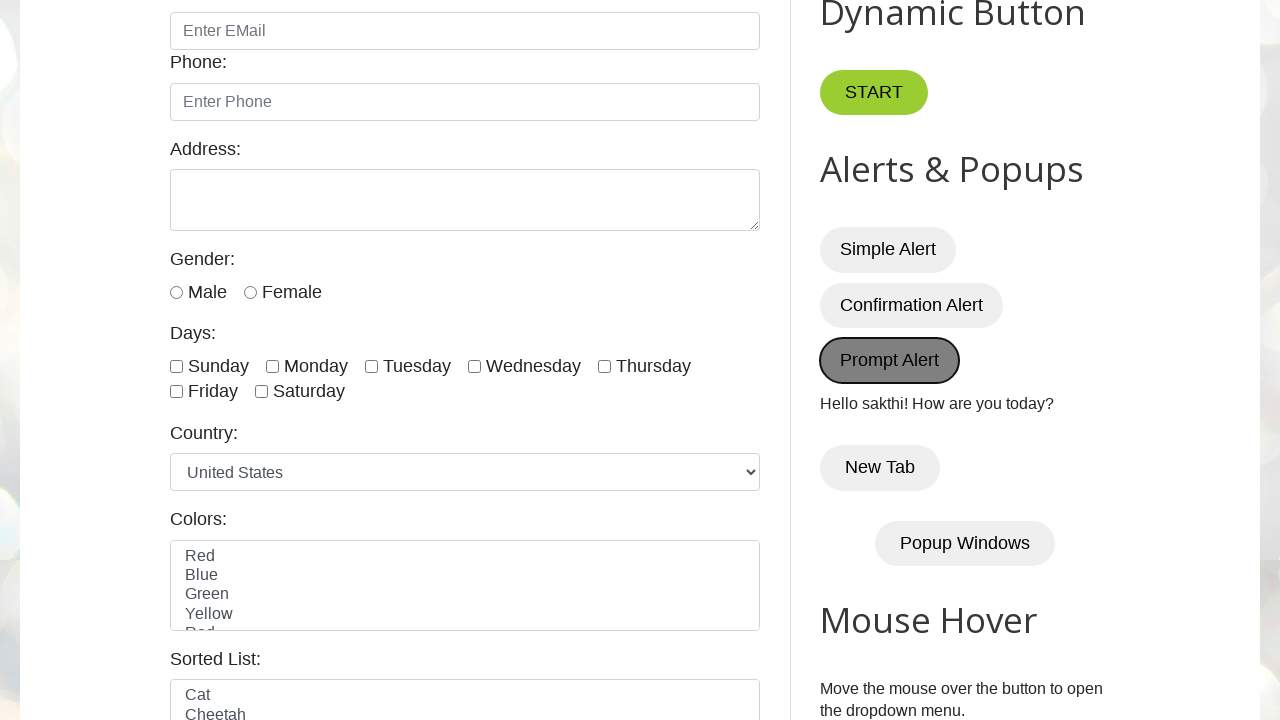